Tests alert handling by clicking a button that triggers an alert and then accepting the alert dialog

Starting URL: https://omayo.blogspot.com/

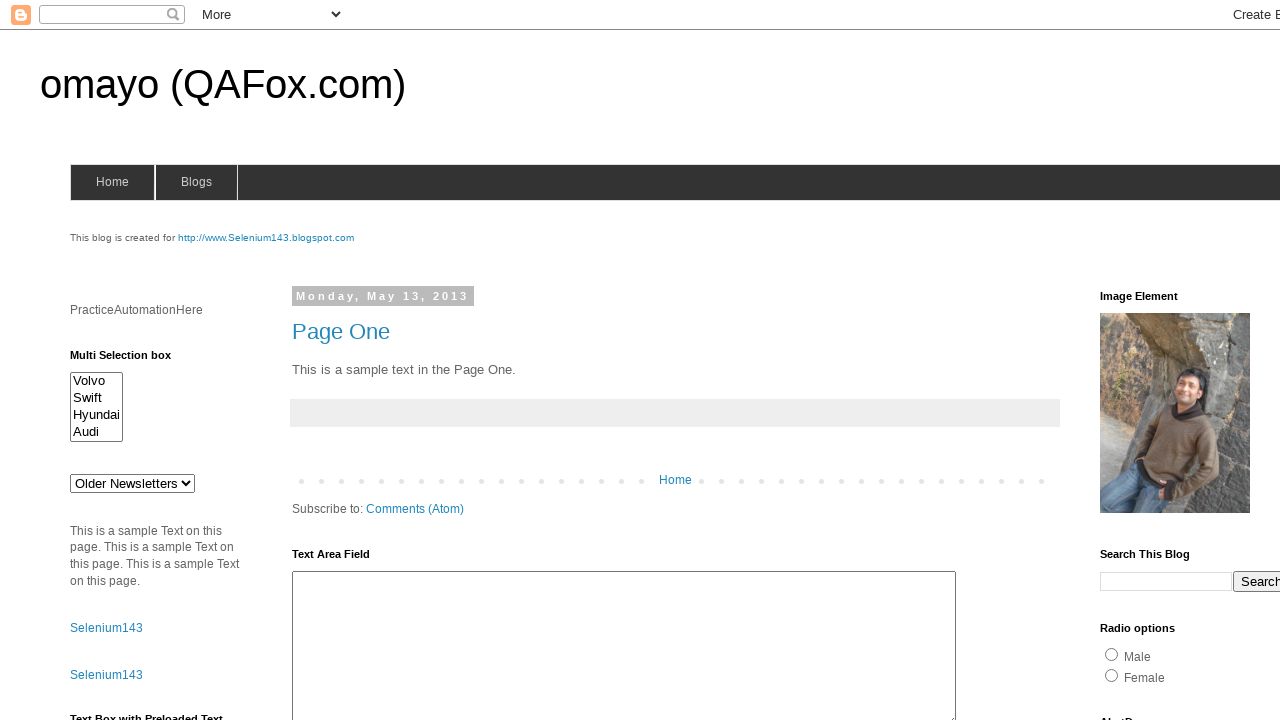

Clicked button to trigger alert dialog at (1154, 361) on input[value='ClickToGetAlert']
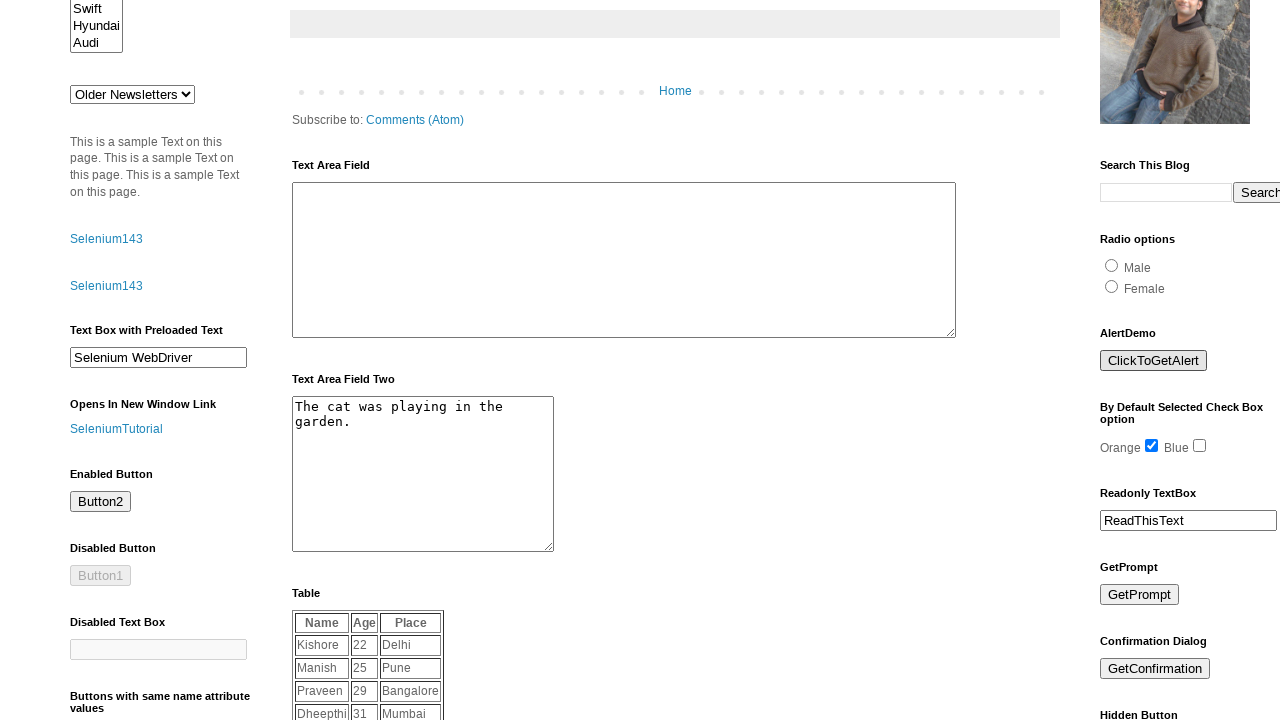

Set up dialog handler to accept alerts
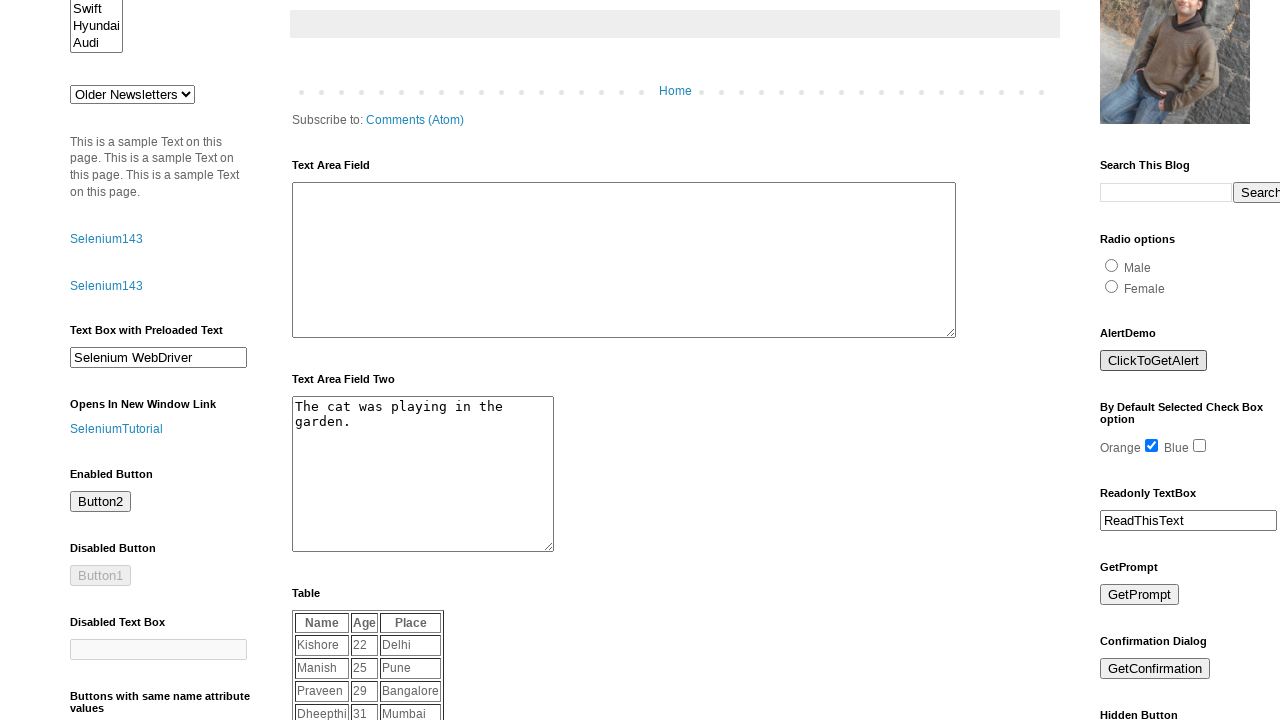

Clicked button to trigger alert dialog again at (1154, 361) on input[value='ClickToGetAlert']
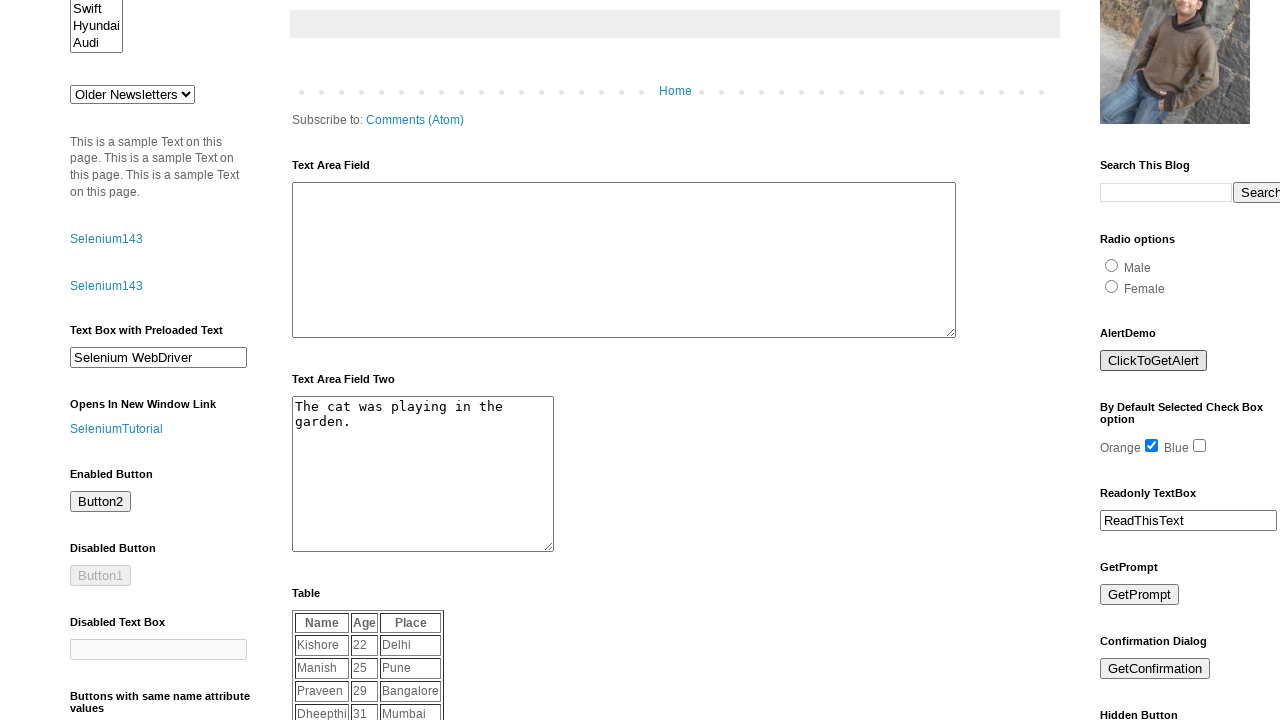

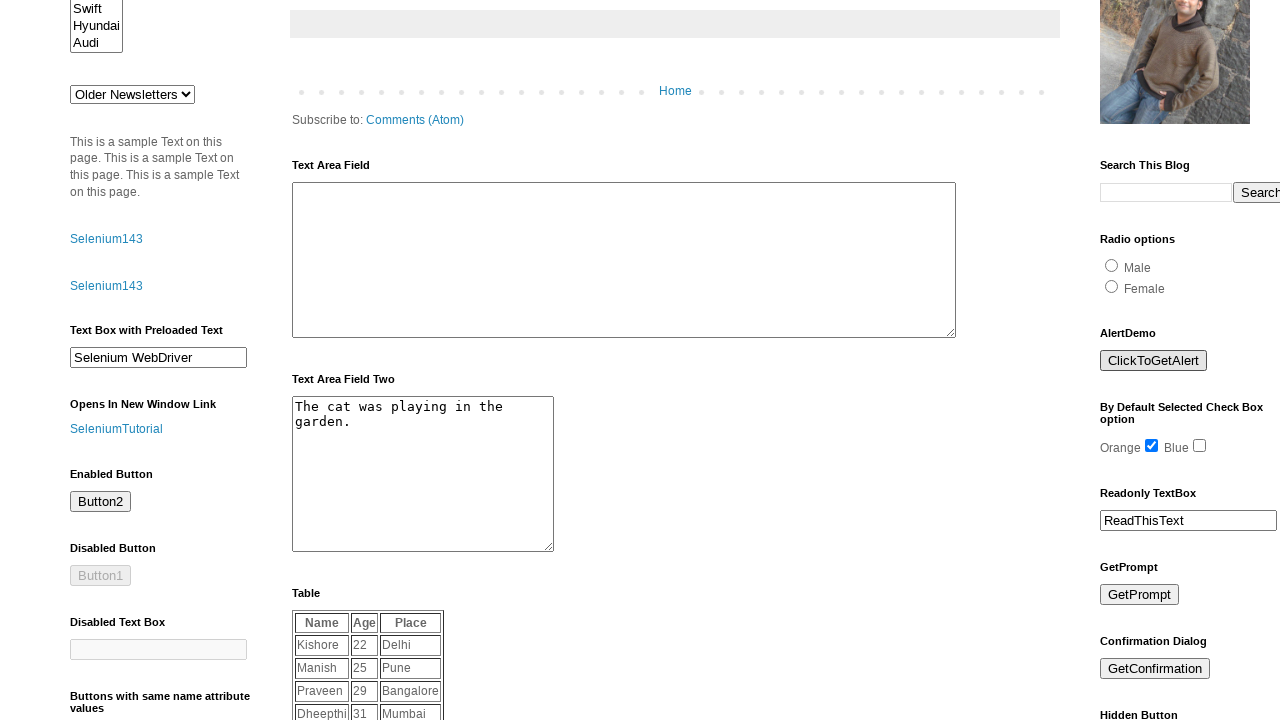